Tests the home page by verifying the header text, description paragraph, and menu visibility

Starting URL: https://kristinek.github.io/site

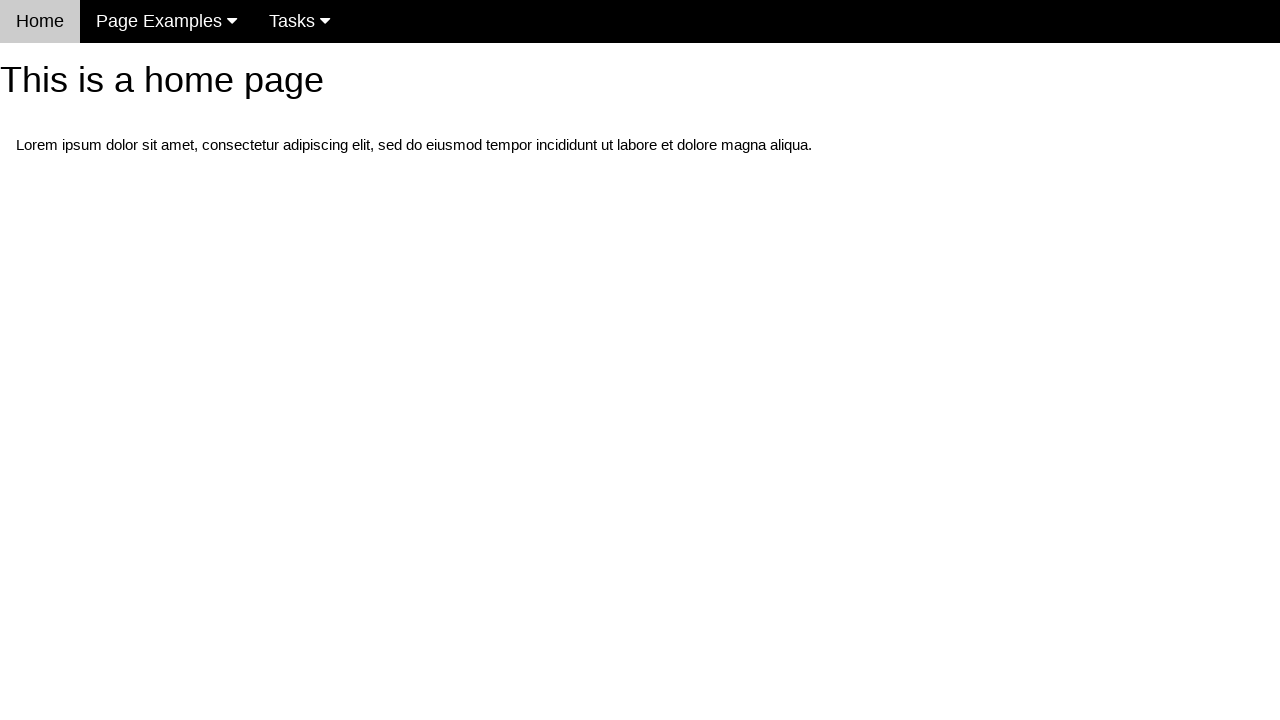

Navigated to home page
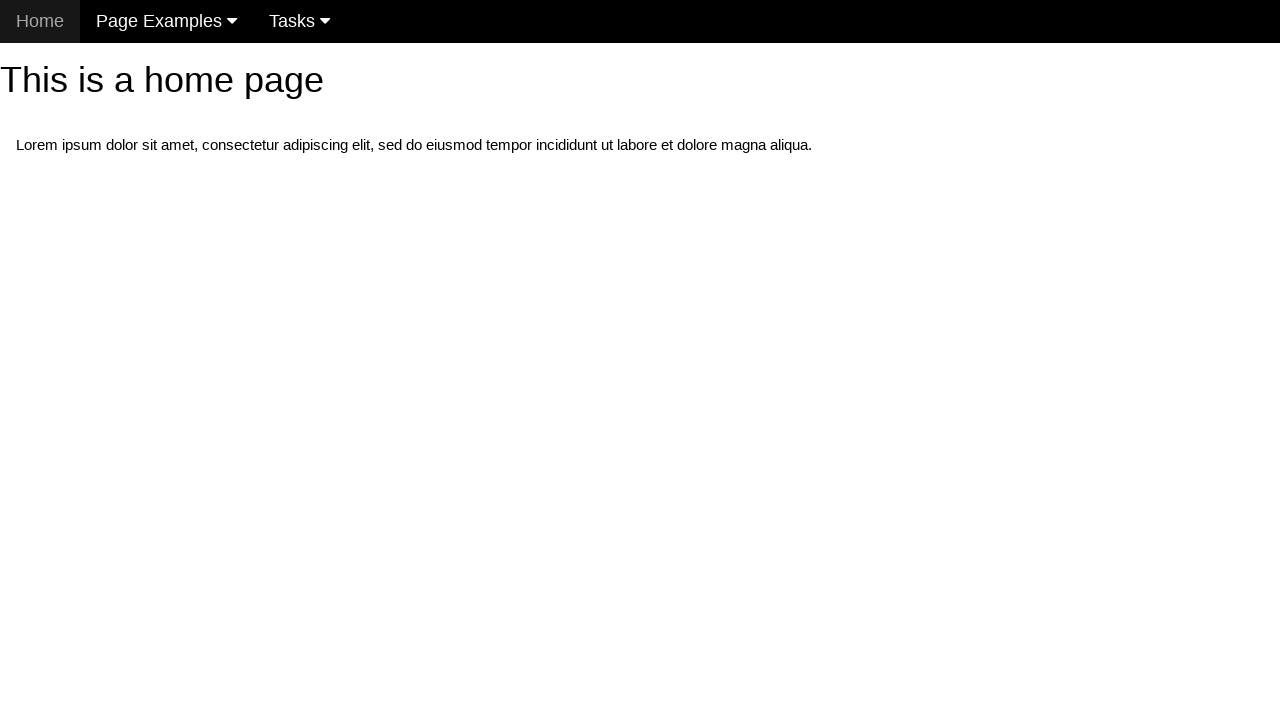

Located h1 header element
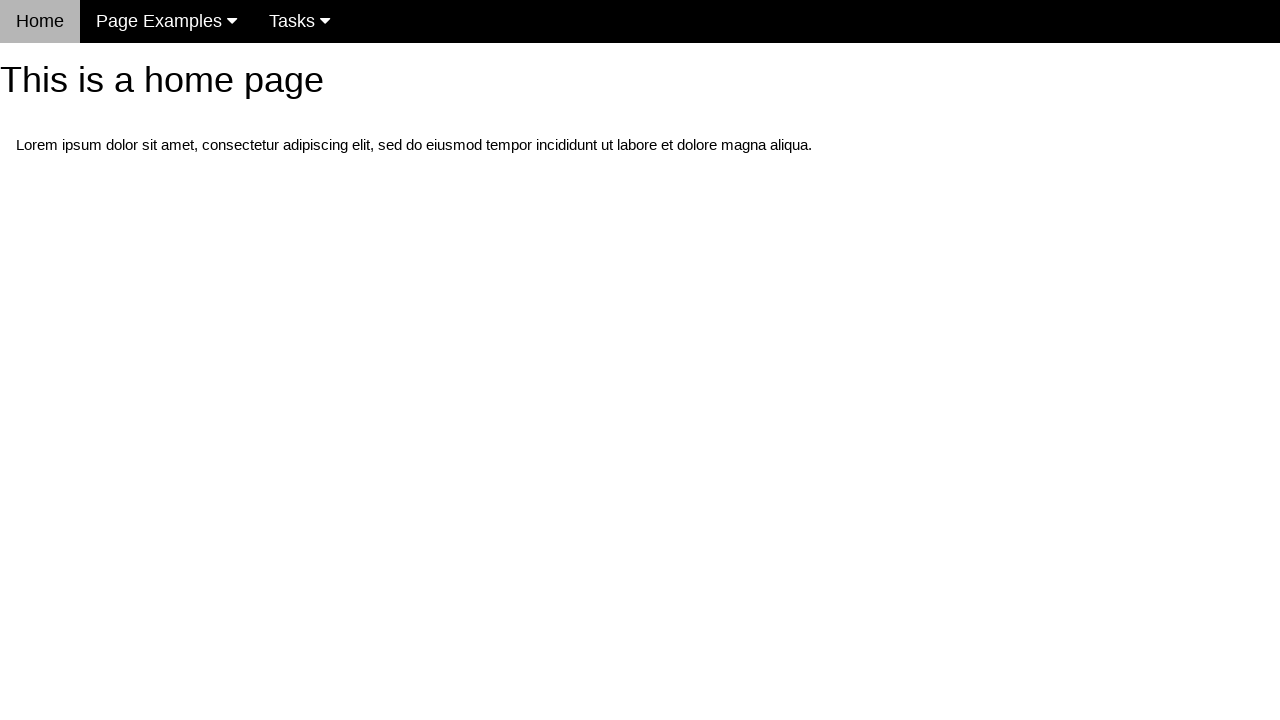

Verified header text is 'This is a home page'
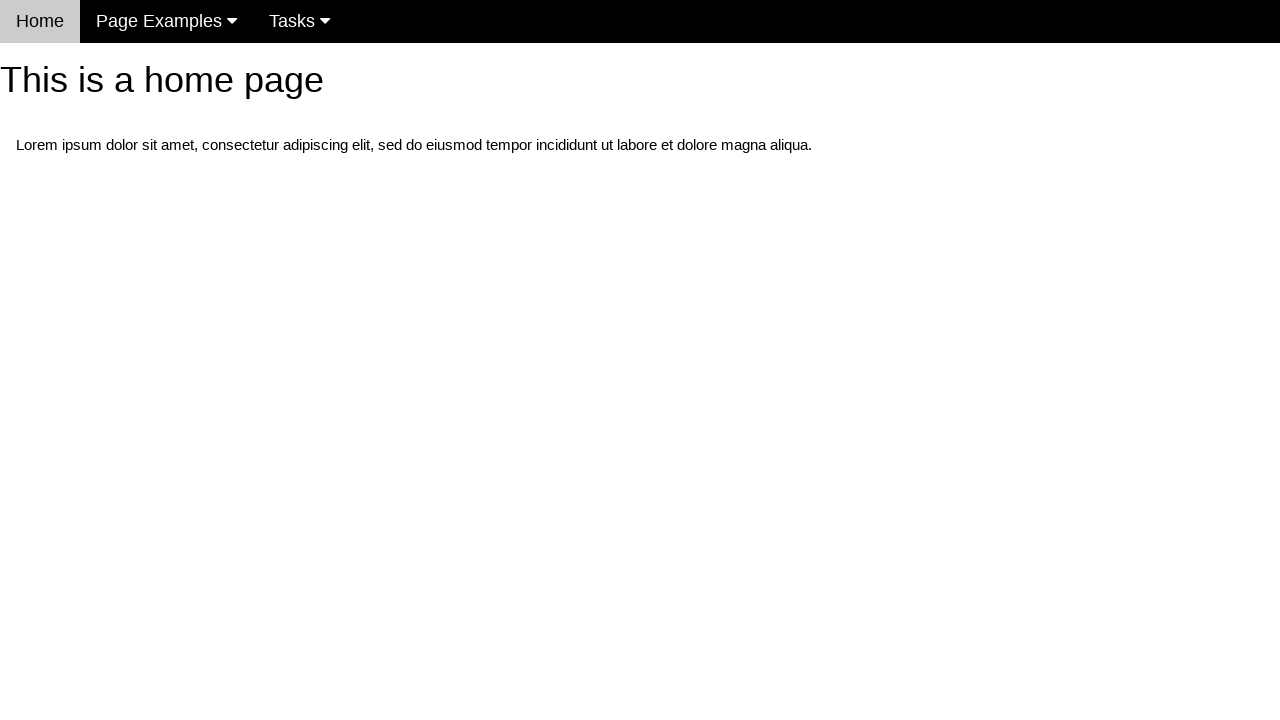

Located first paragraph element
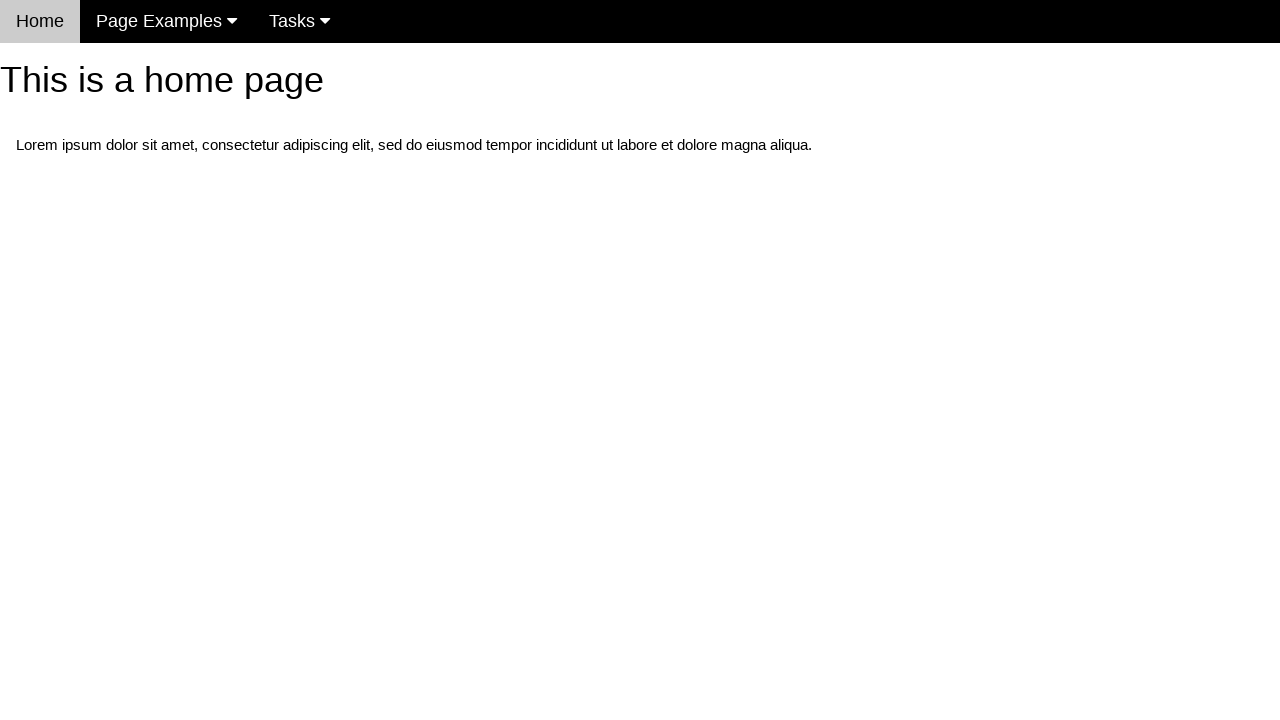

Verified description text matches expected Lorem ipsum content
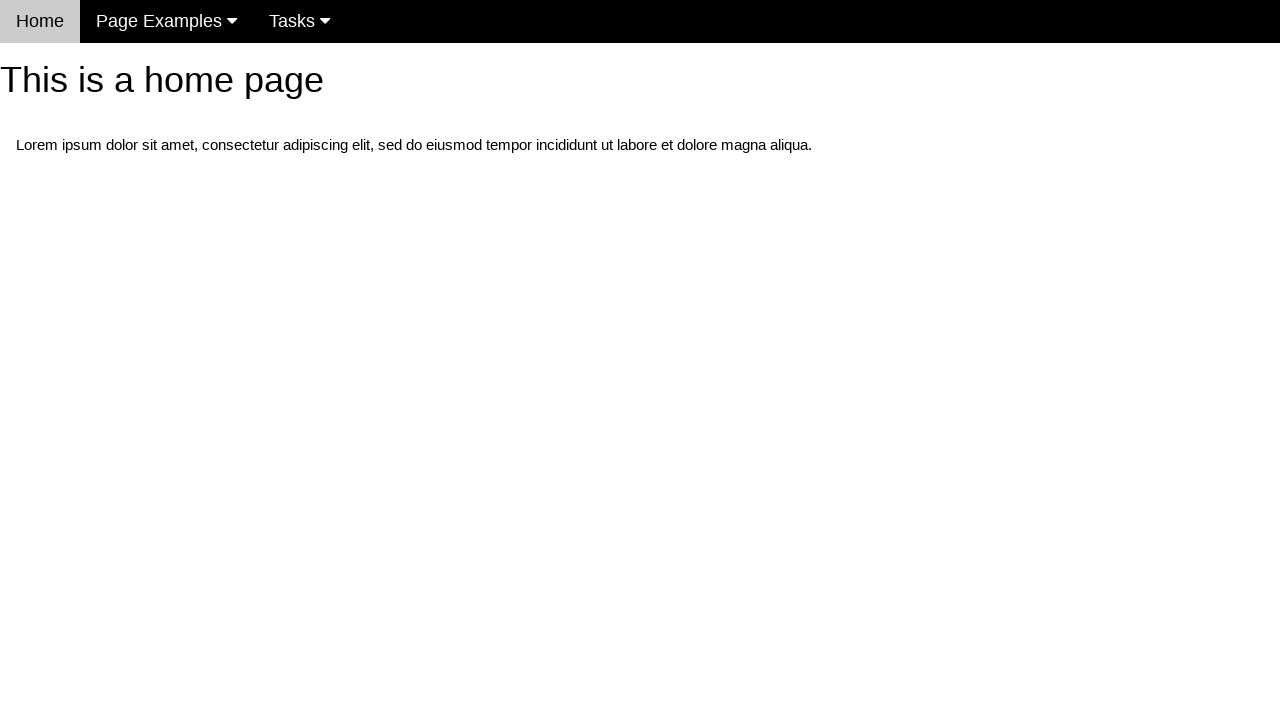

Located navigation menu element
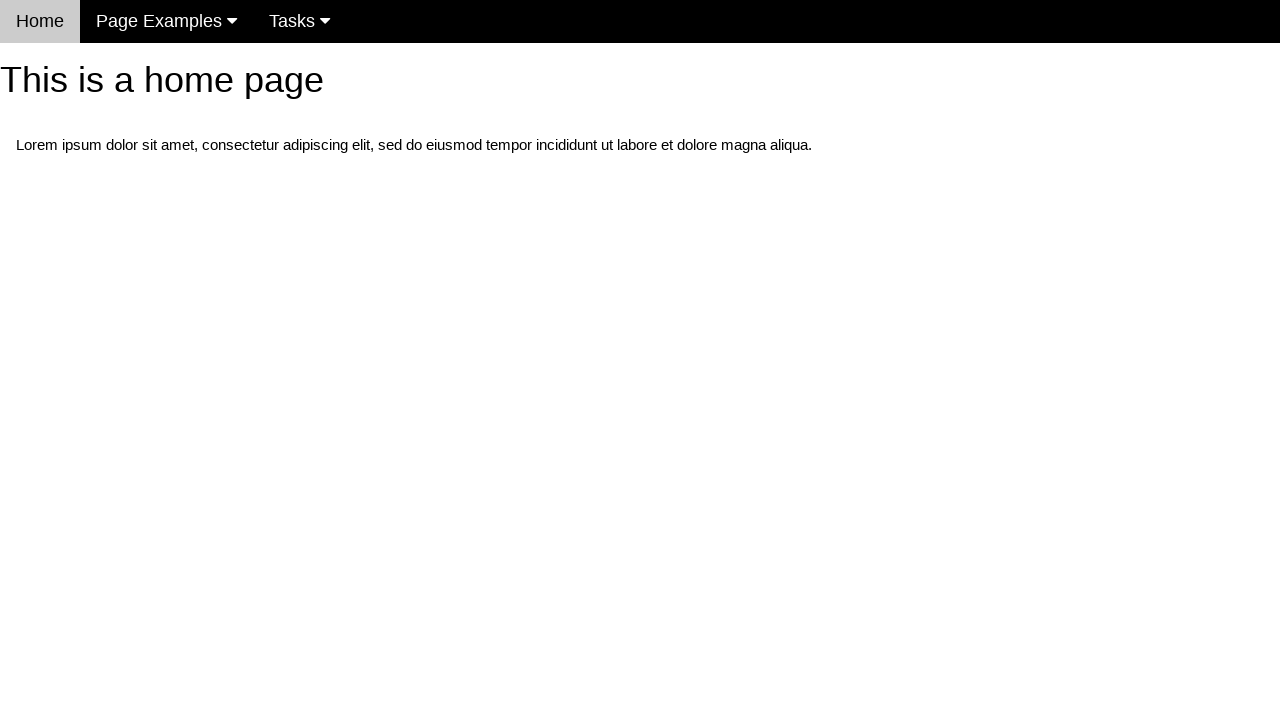

Verified navigation menu is visible
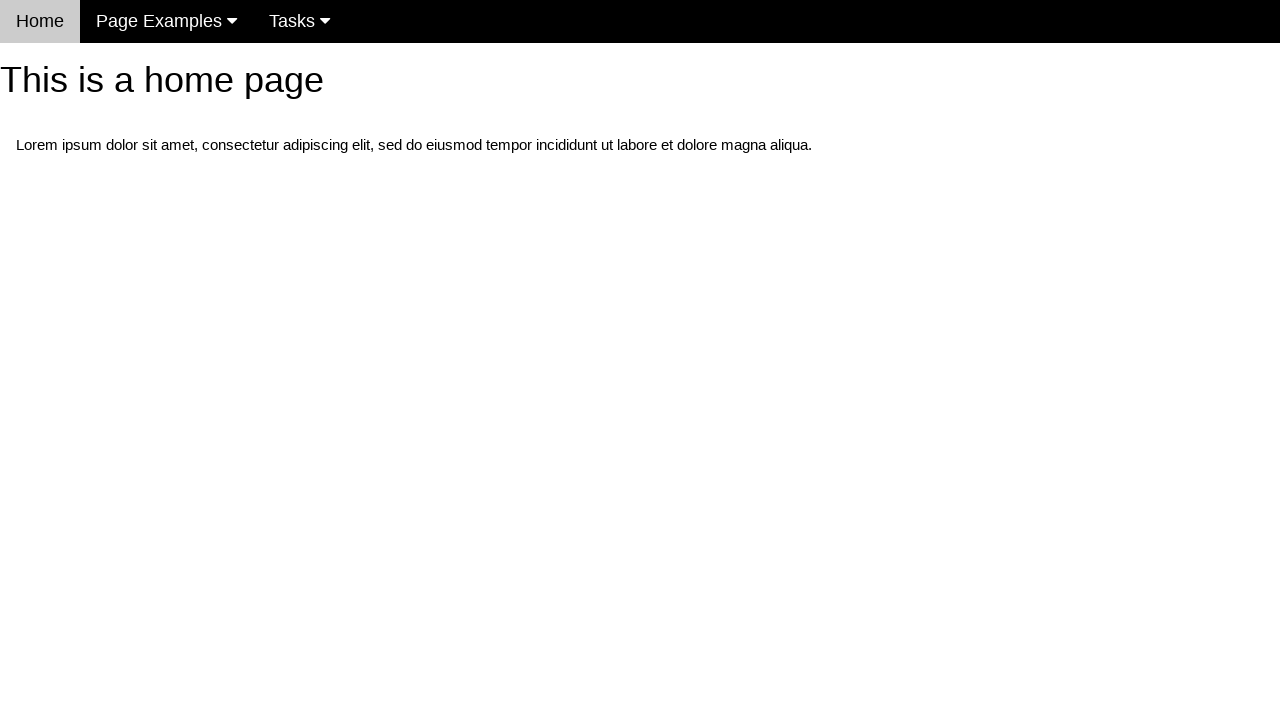

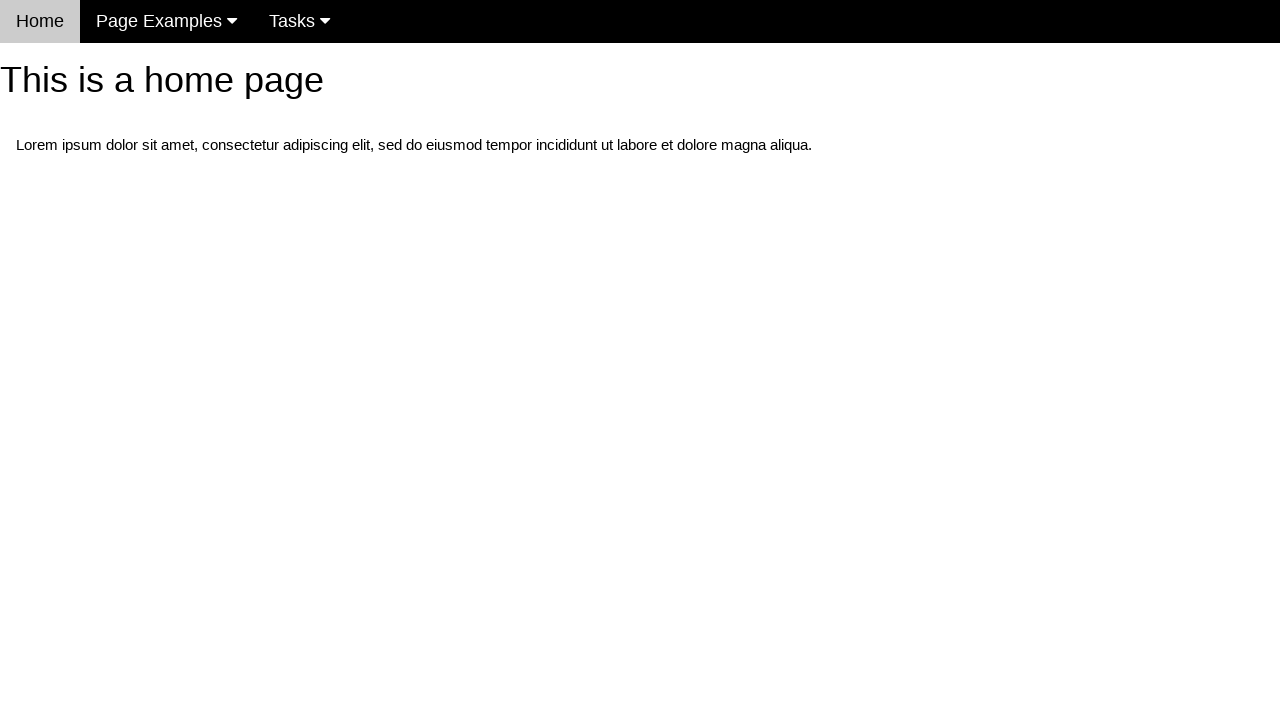